Tests a registration form by filling out personal information fields including name, address, email, phone, gender, hobbies, country, date of birth, and password, then submits the form.

Starting URL: https://demo.automationtesting.in/Register.html

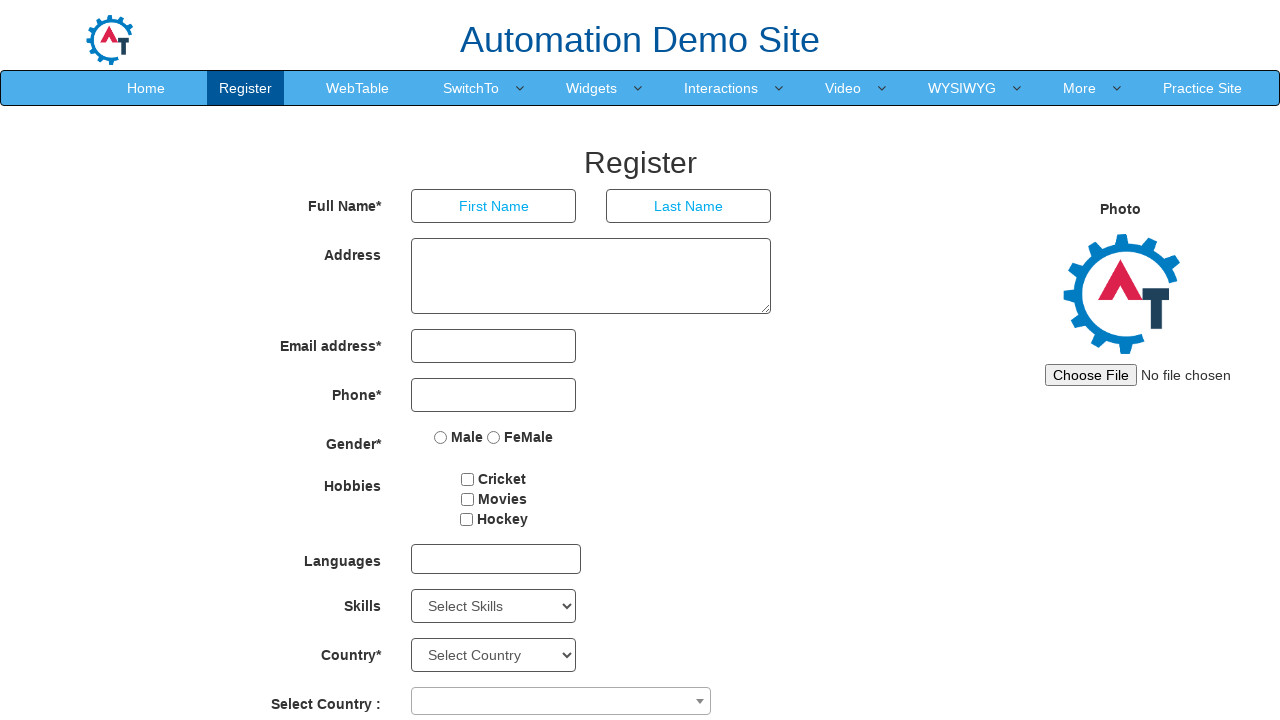

Filled first name field with 'Anu' on //*[@id='basicBootstrapForm']/div[1]/div[1]/input
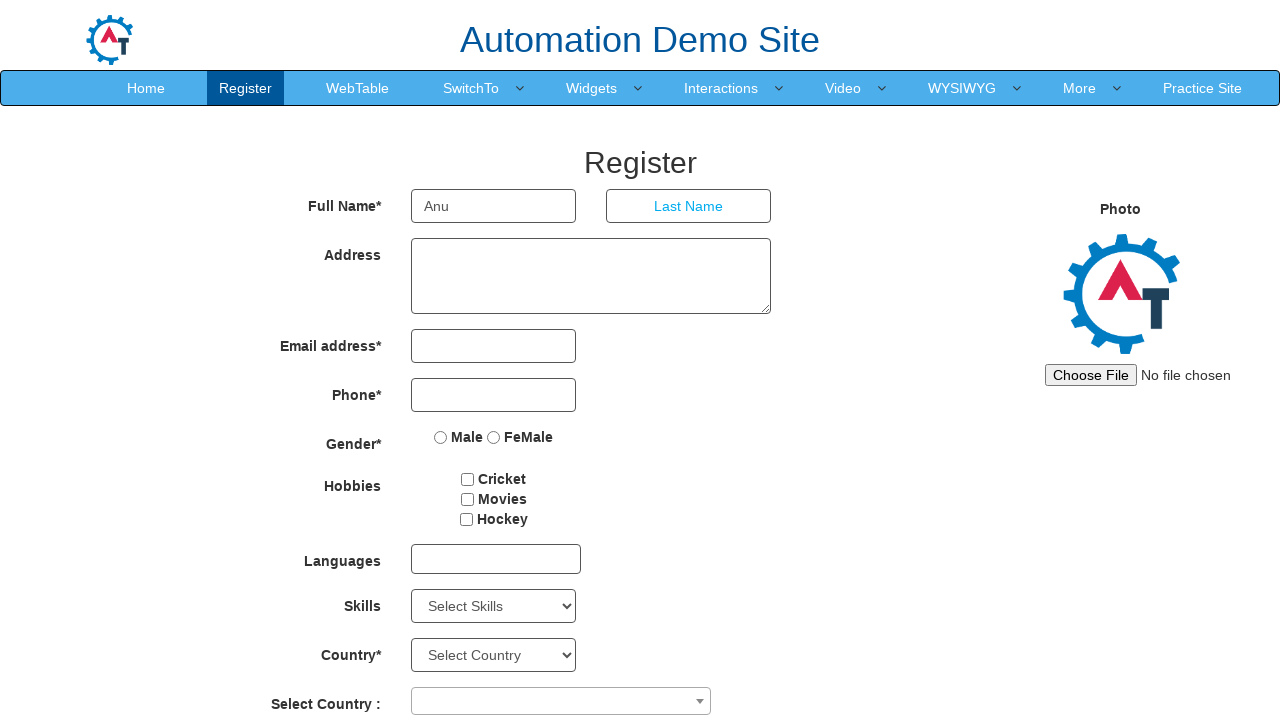

Filled last name field with 'Rao' on //*[@id='basicBootstrapForm']/div[1]/div[2]/input
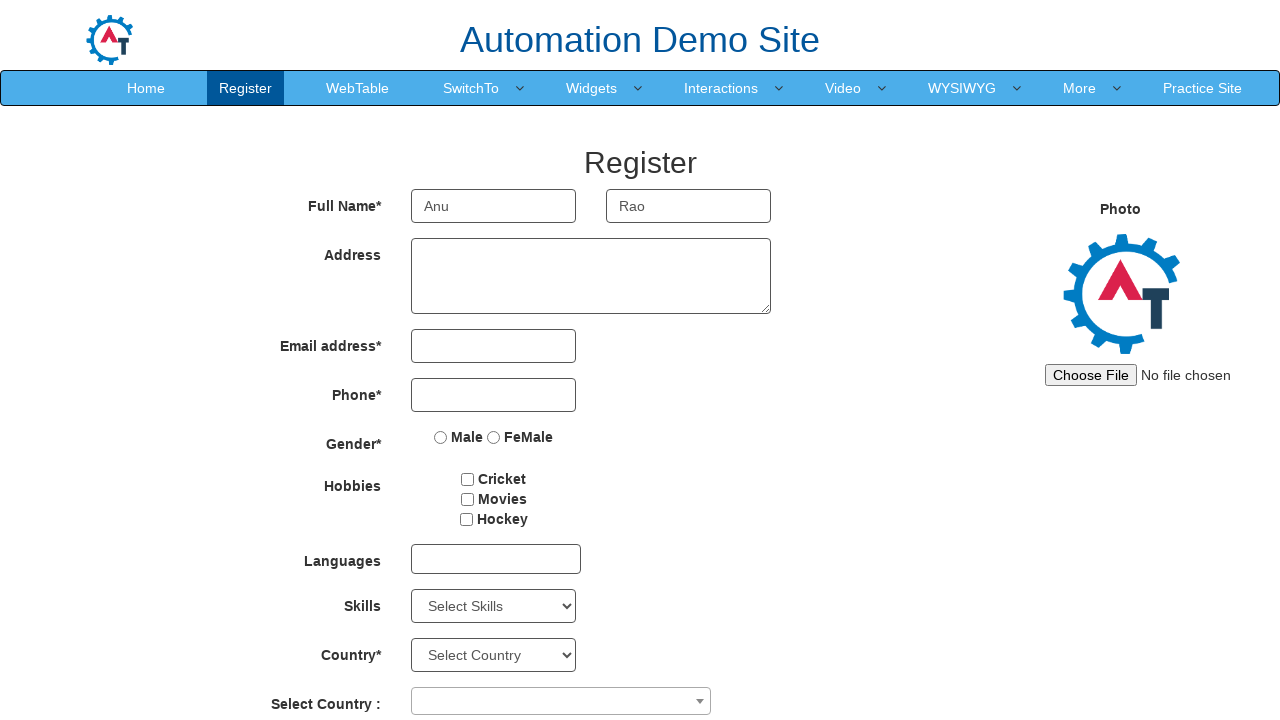

Filled address field with 'testing' on //*[@id='basicBootstrapForm']/div[2]/div/textarea
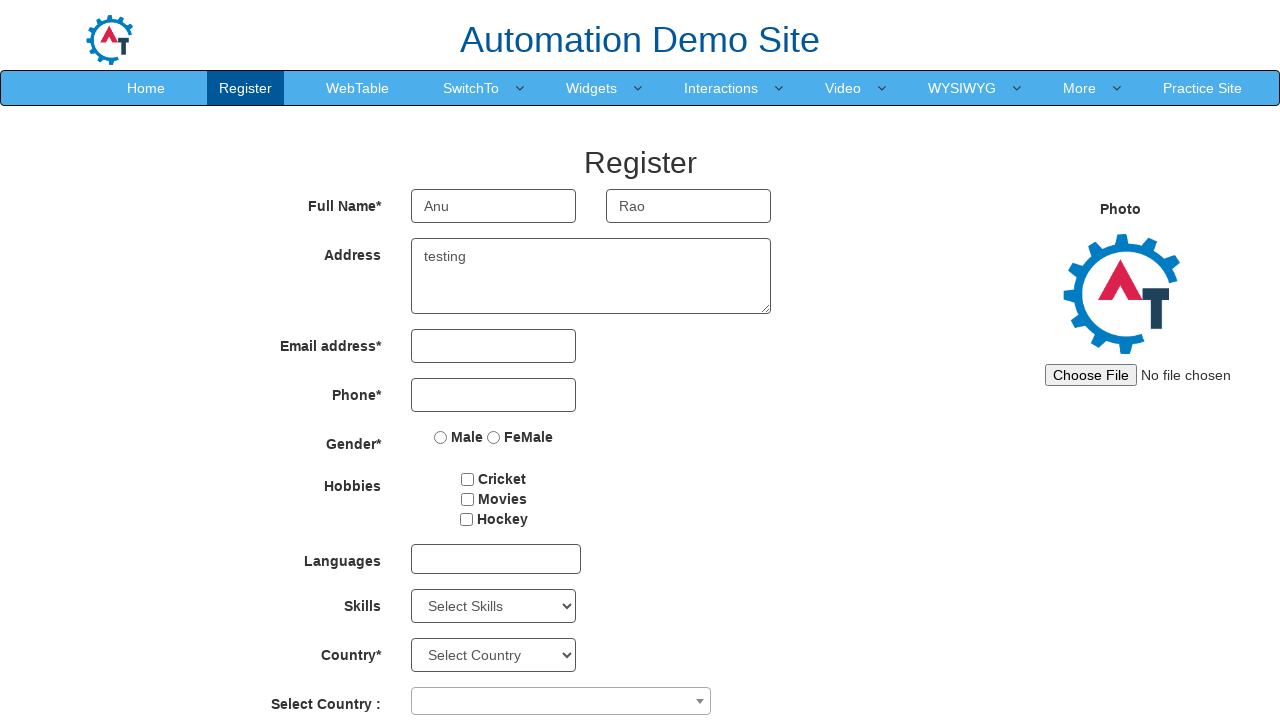

Filled email field with 'abc@gmail.com' on #eid input
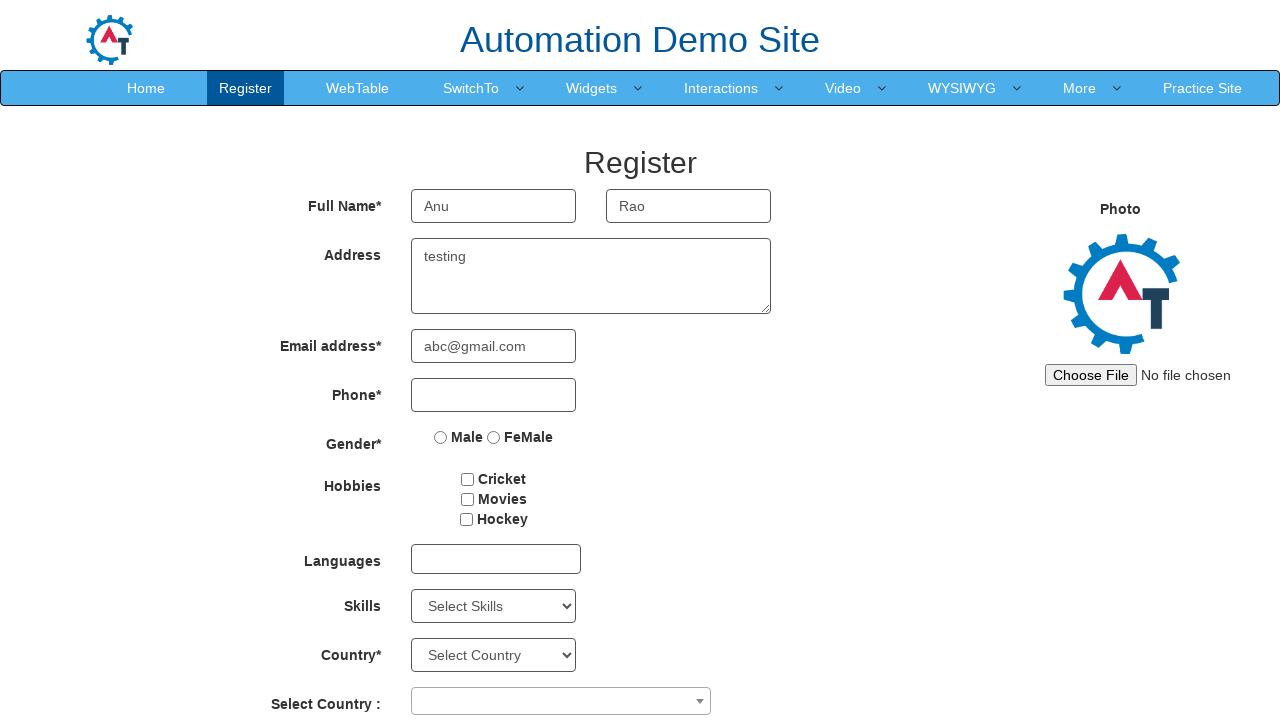

Filled phone number field with '9876543210' on //*[@id='basicBootstrapForm']/div[4]/div/input
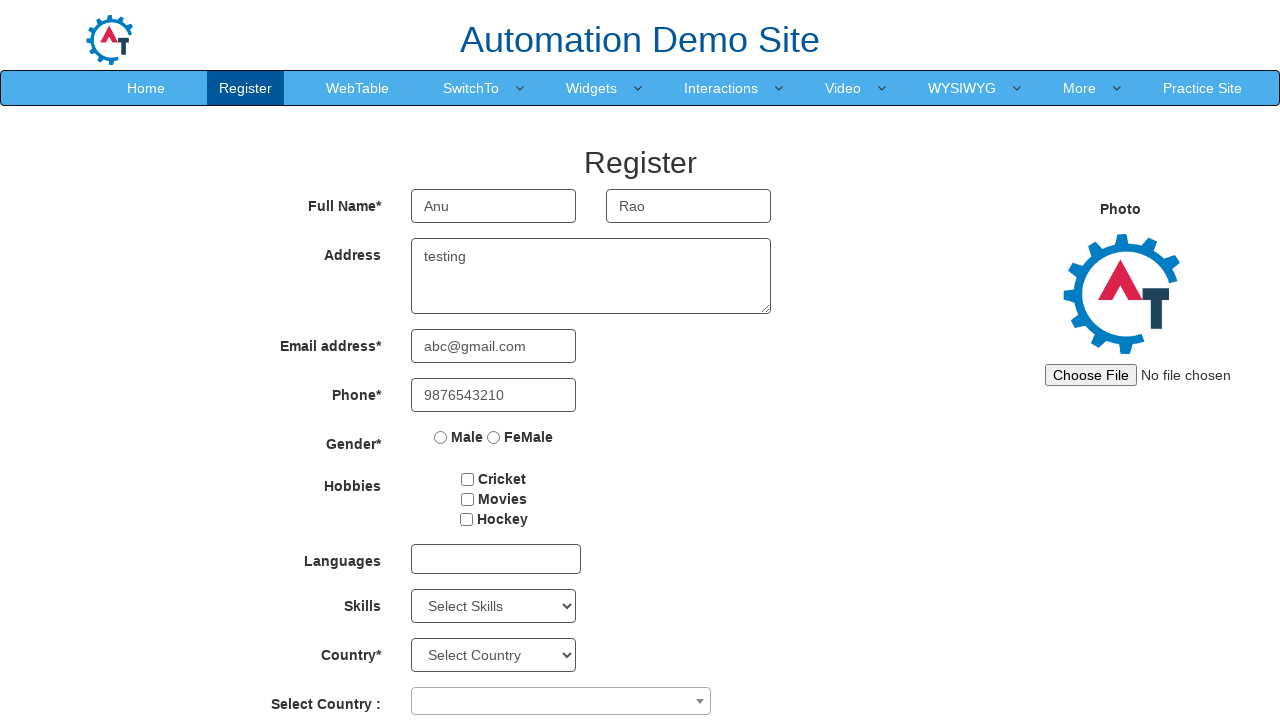

Selected female gender option at (520, 437) on xpath=//*[@id='basicBootstrapForm']/div[5]/div/label[2]
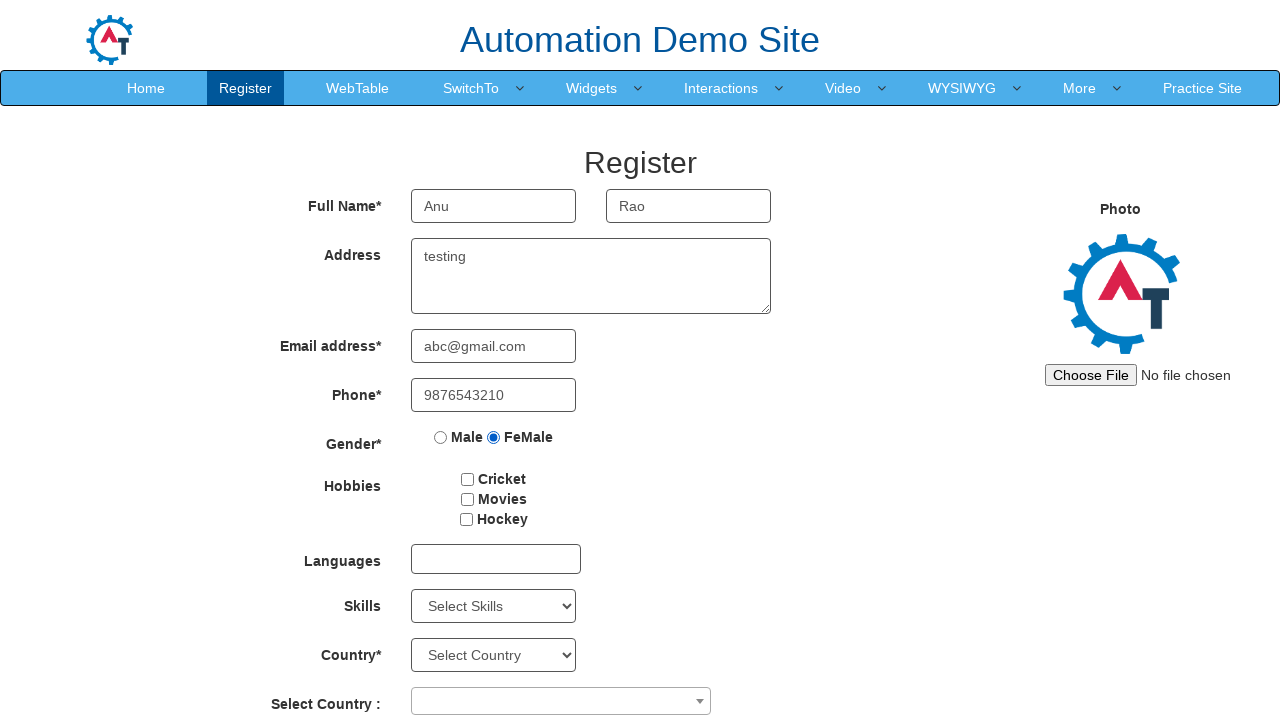

Selected Cricket hobby checkbox at (468, 479) on #checkbox1
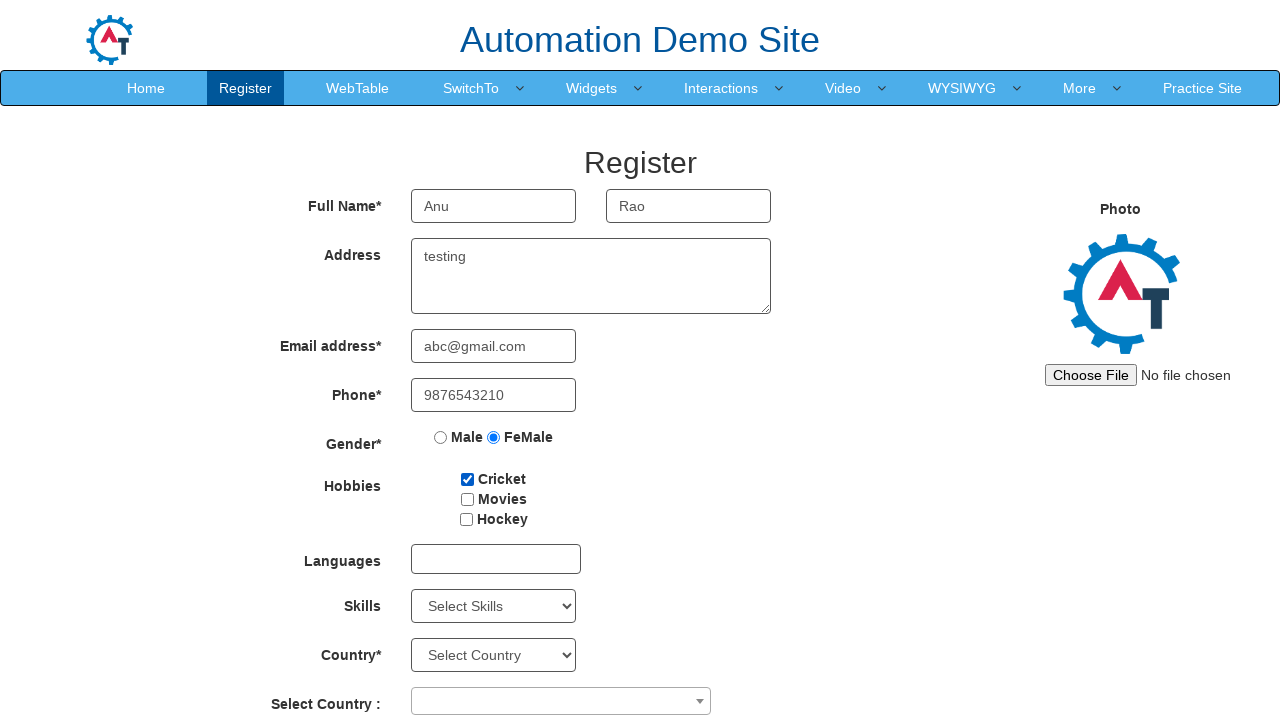

Selected Movies hobby checkbox at (467, 499) on #checkbox2
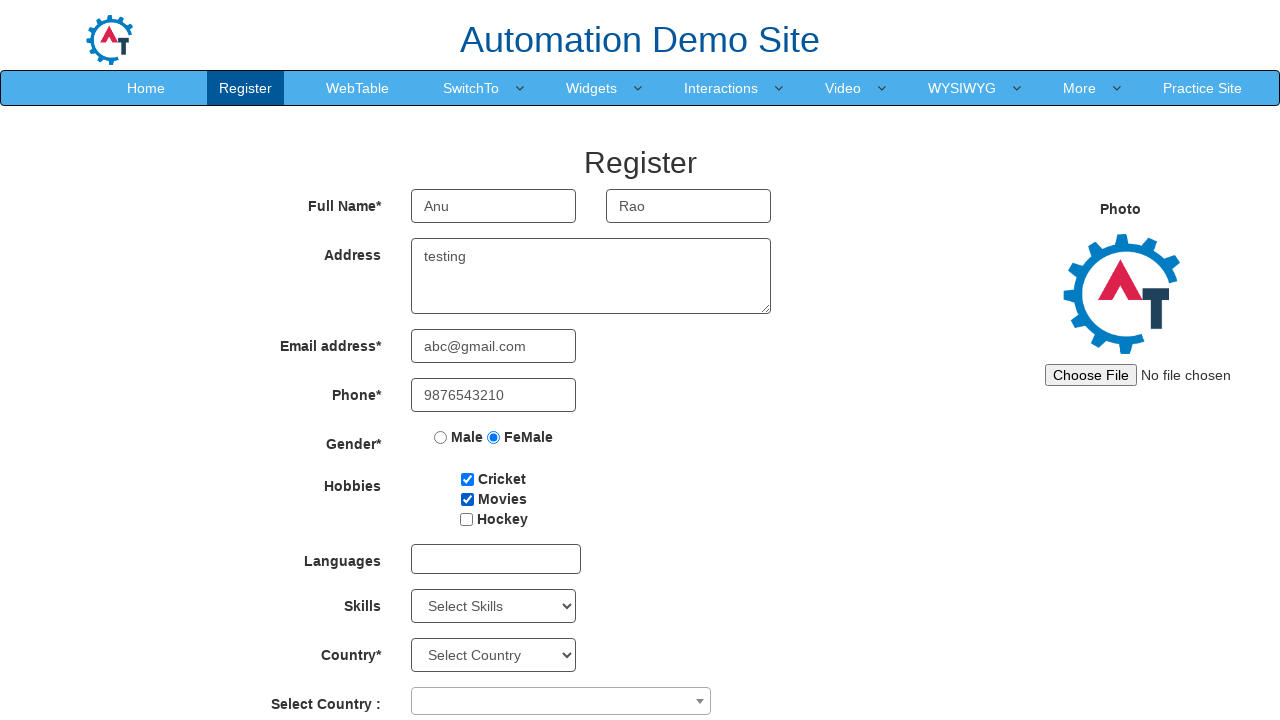

Selected 'India' from country dropdown on #country
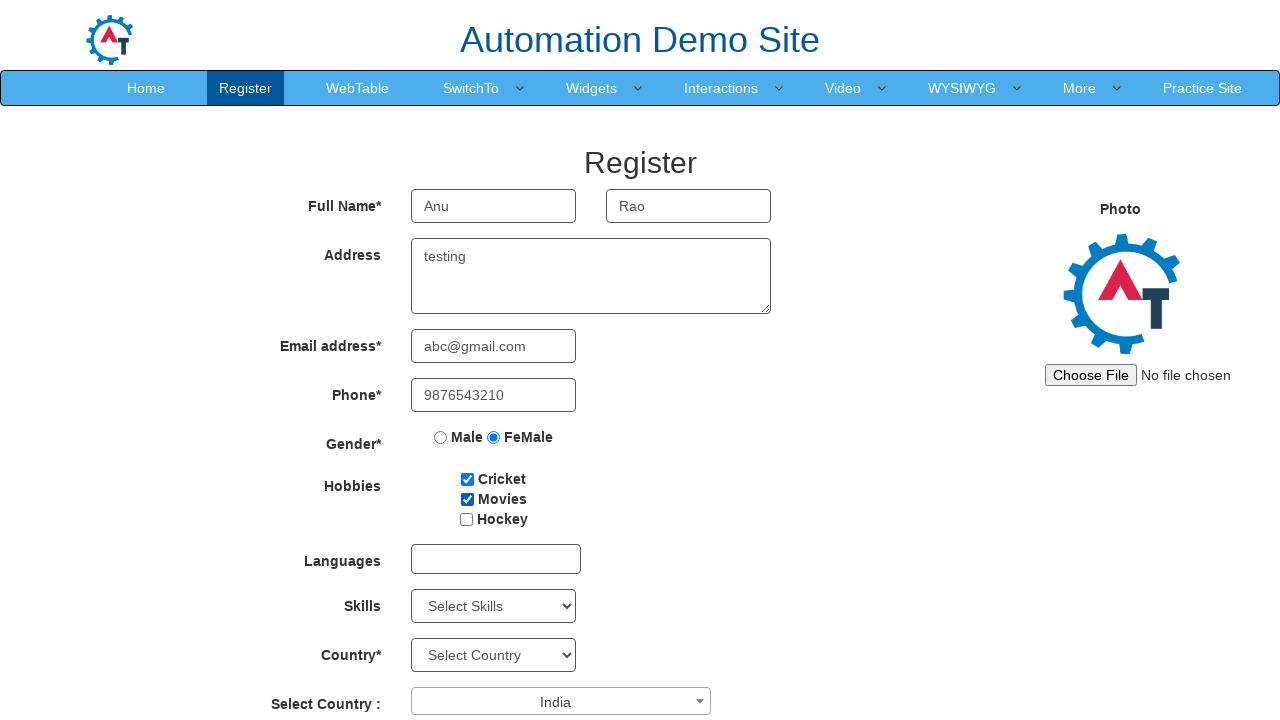

Selected '1990' from year dropdown on #yearbox
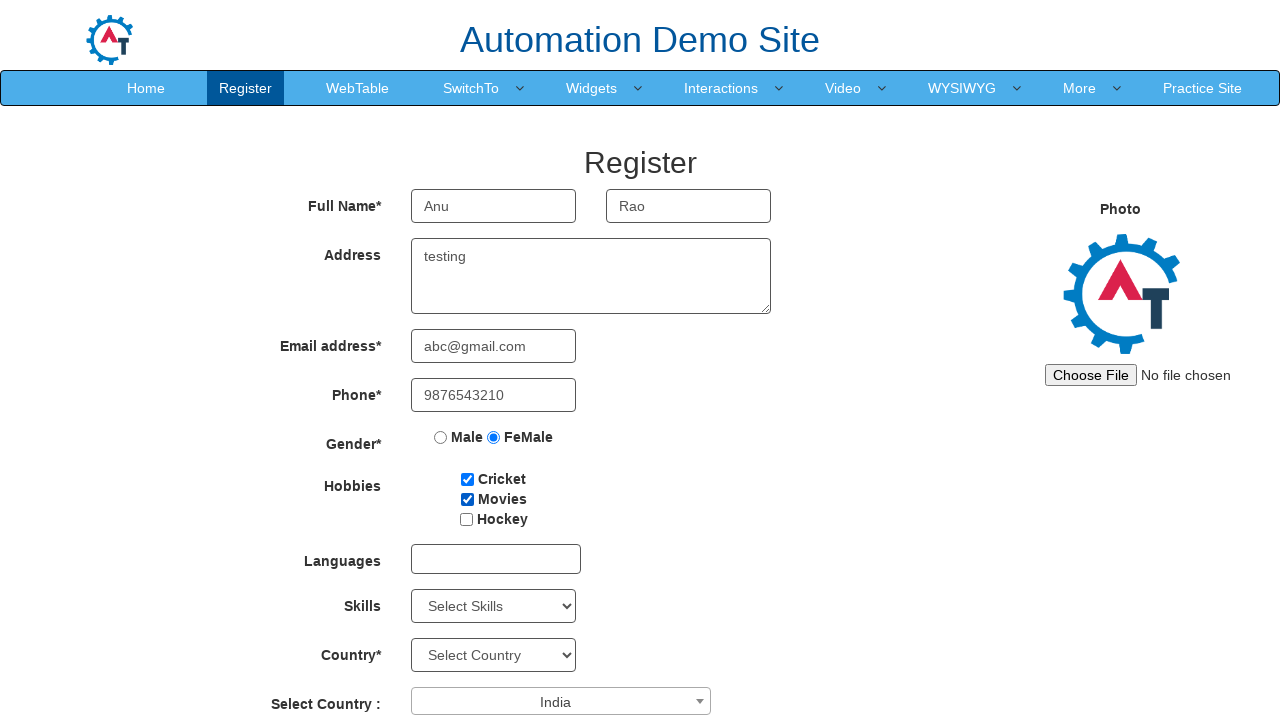

Selected 'July' from month dropdown on //*[@id='basicBootstrapForm']/div[11]/div[2]/select
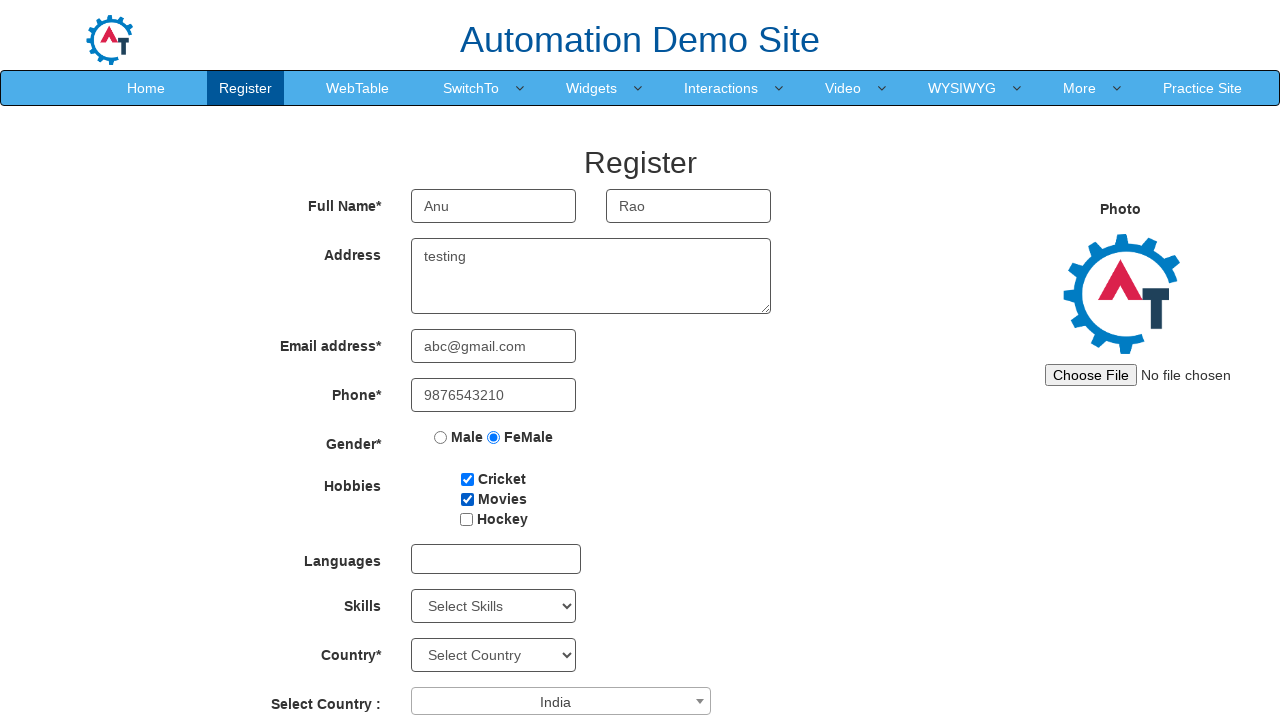

Selected '14' from day dropdown on #daybox
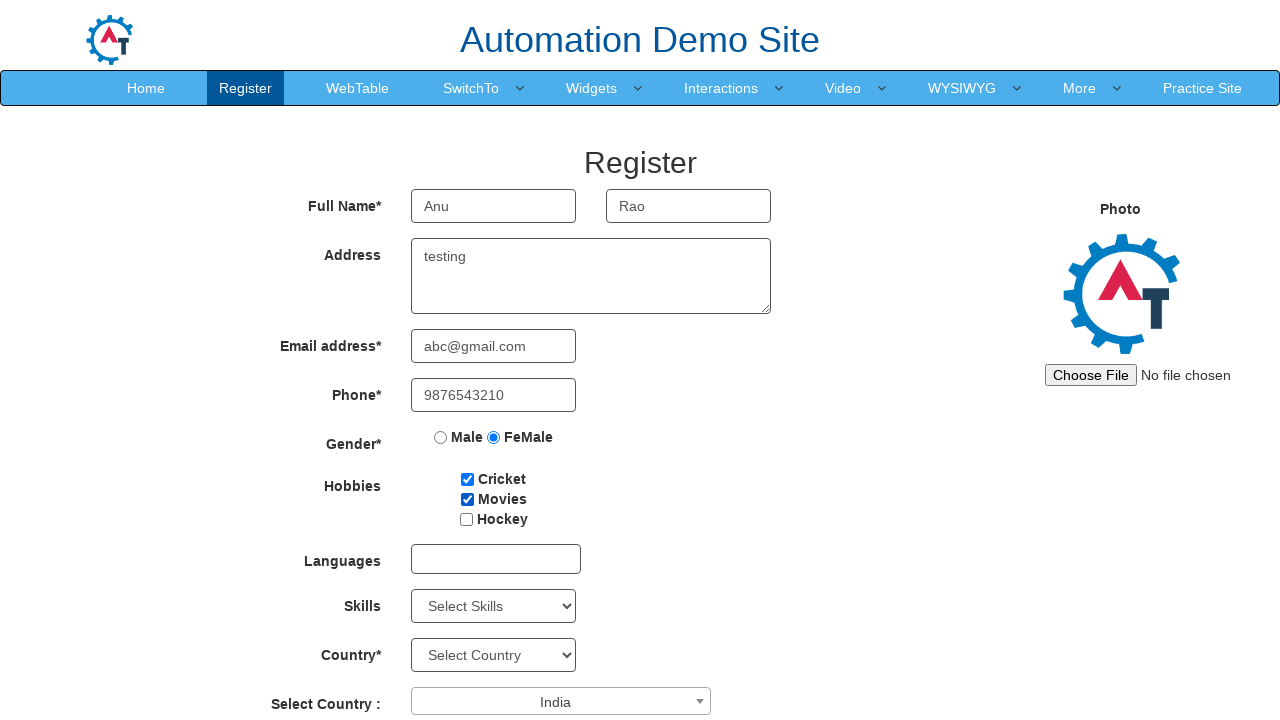

Filled password field with 'Test@123' on #firstpassword
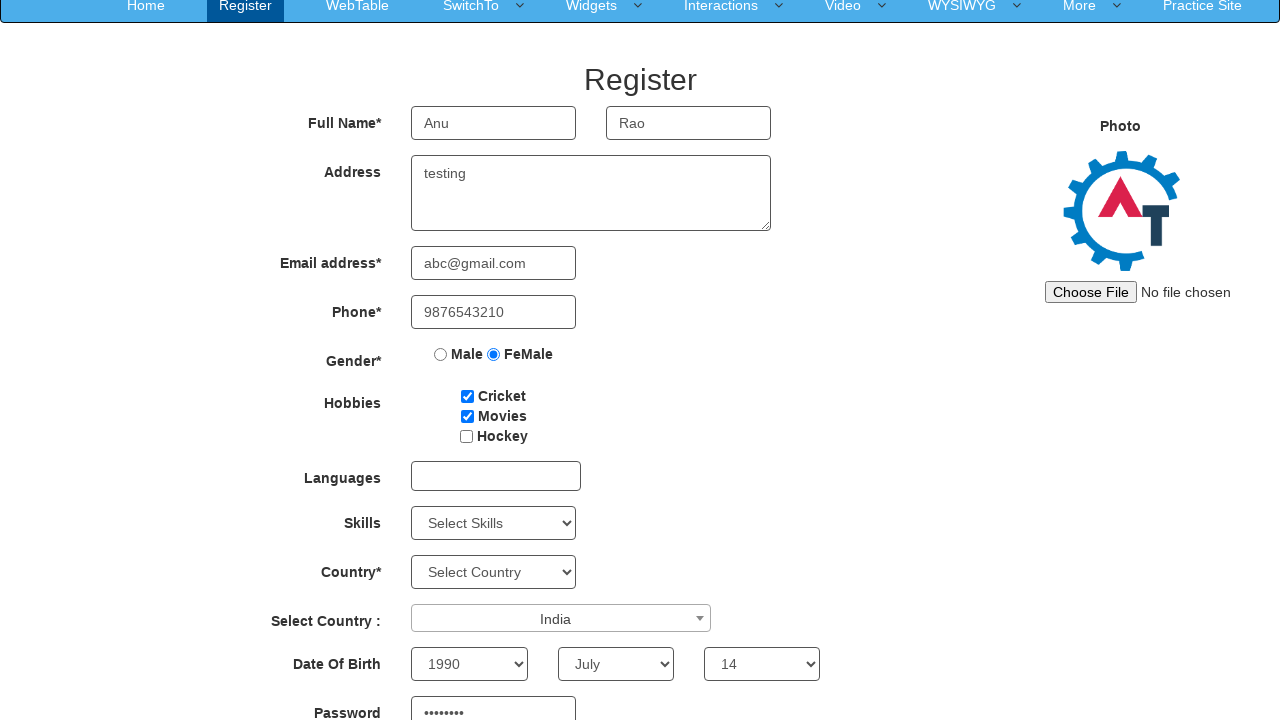

Filled confirm password field with 'Test@123' on #secondpassword
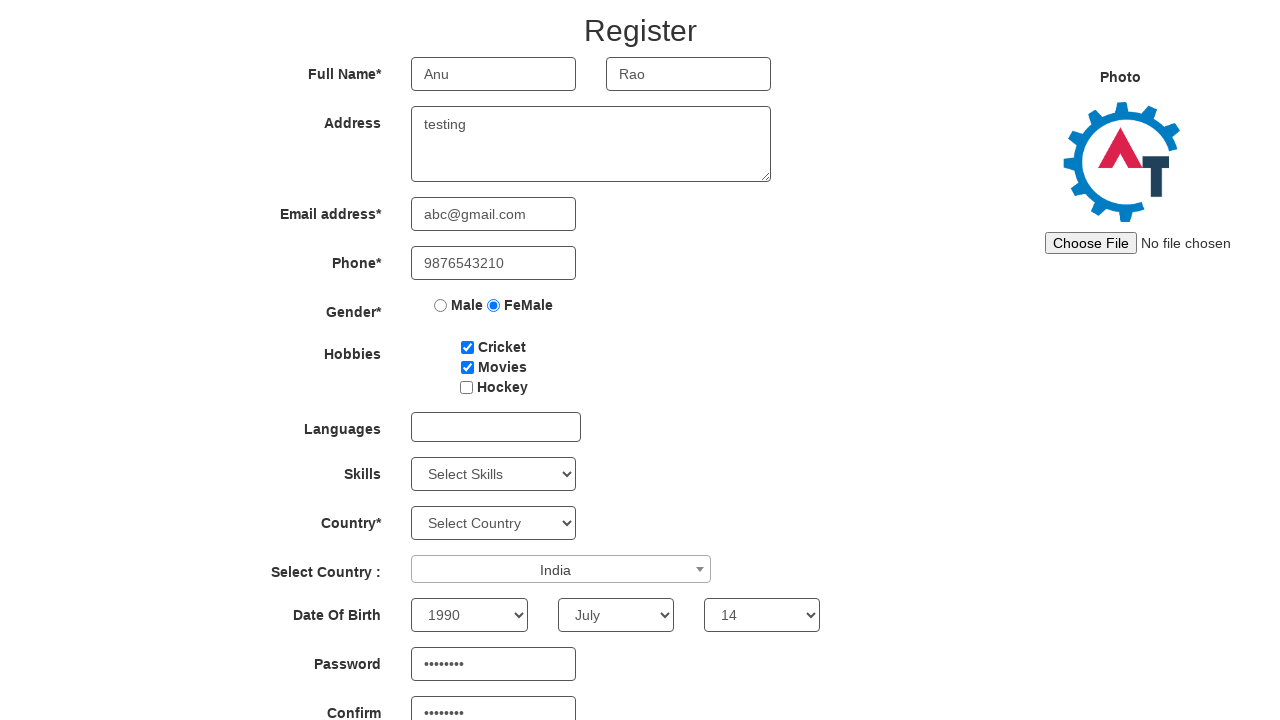

Clicked submit button to register form at (649, 623) on #Button1
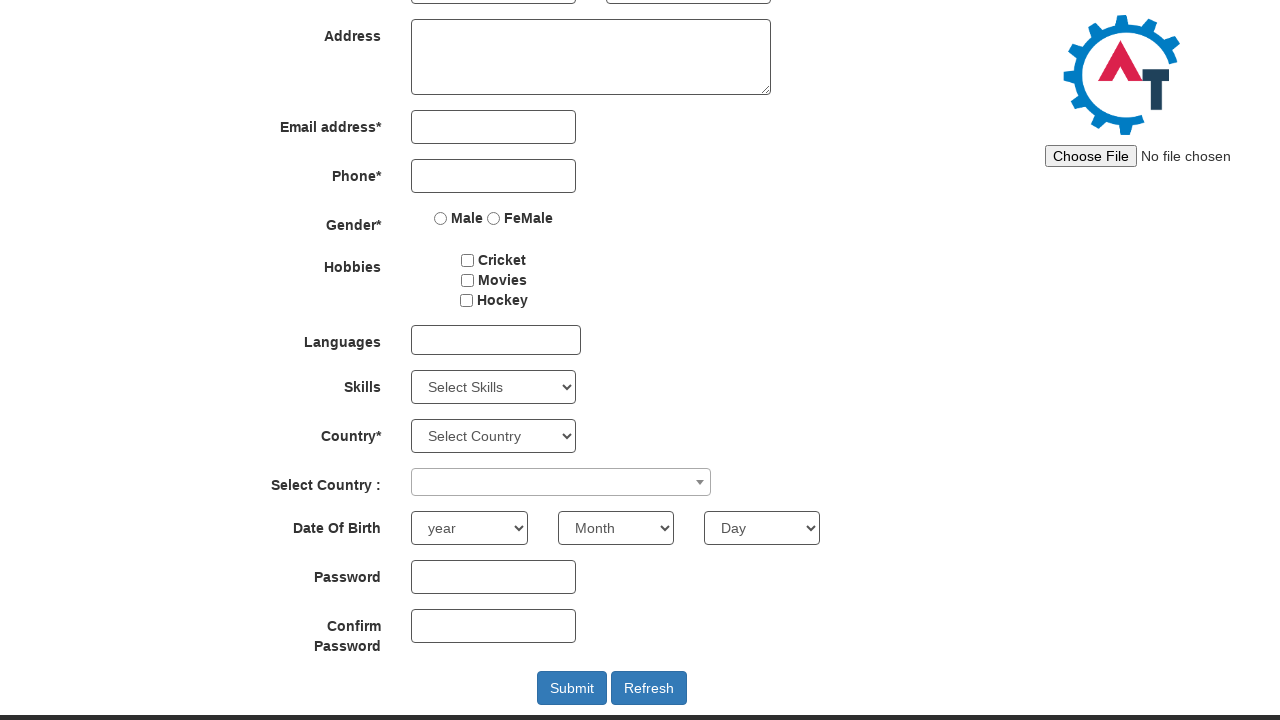

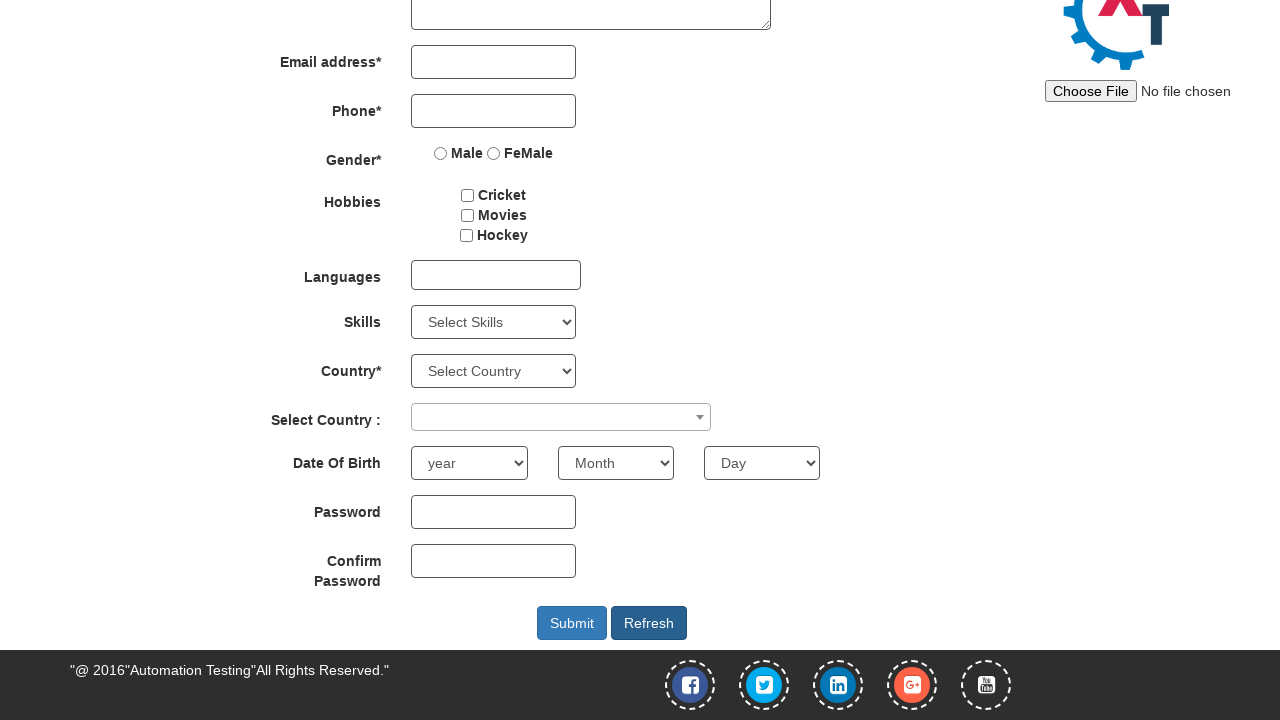